Tests navigation to Find Numbers with Even Number of Digits question page

Starting URL: https://dsportalapp.herokuapp.com/array/practice

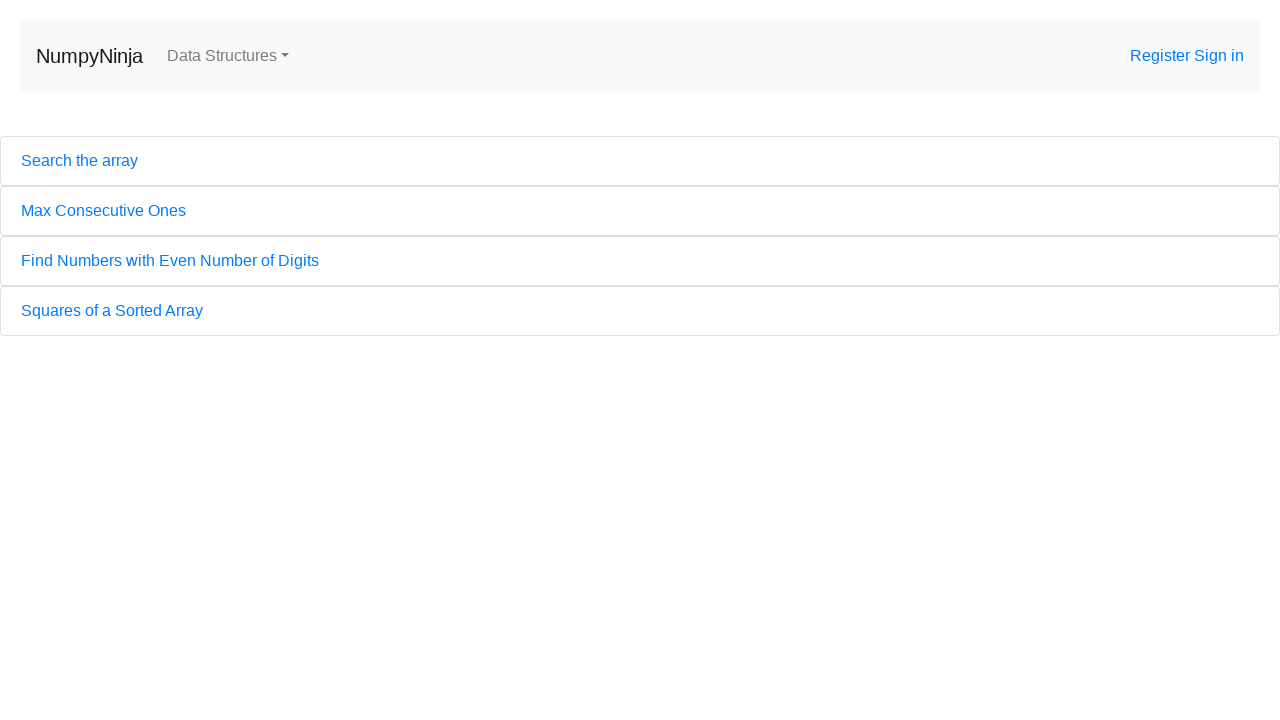

Clicked on 'Find Numbers with Even Number of Digits' link at (640, 261) on text=Find Numbers with Even Number of Digits
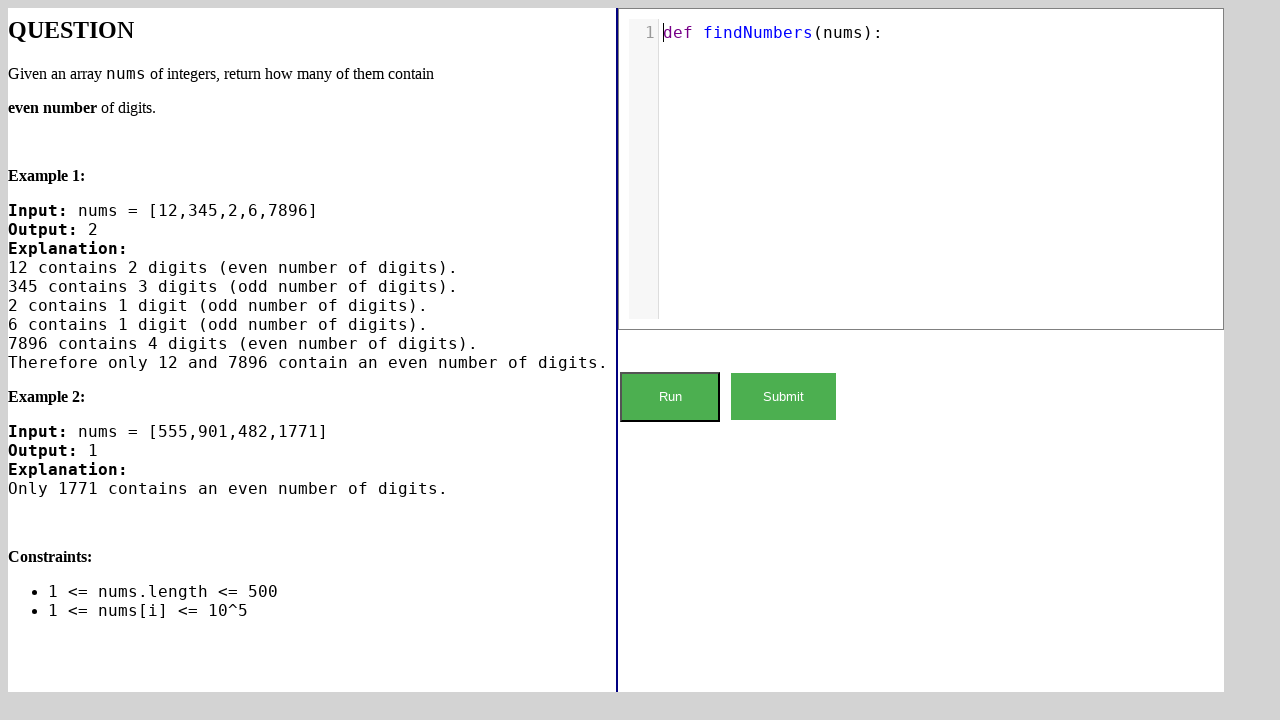

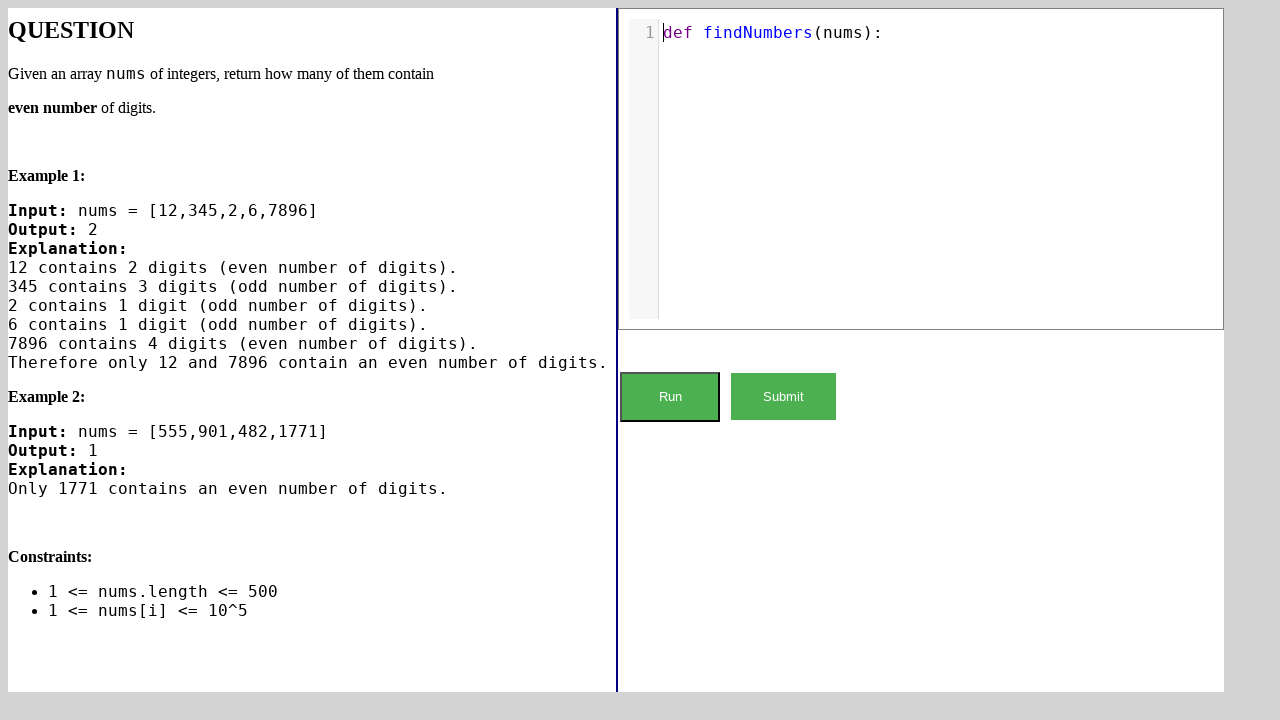